Tests browser window size manipulation by getting the current window size and then setting it to a specific dimension (1000x10 pixels)

Starting URL: https://vctcpune.com/

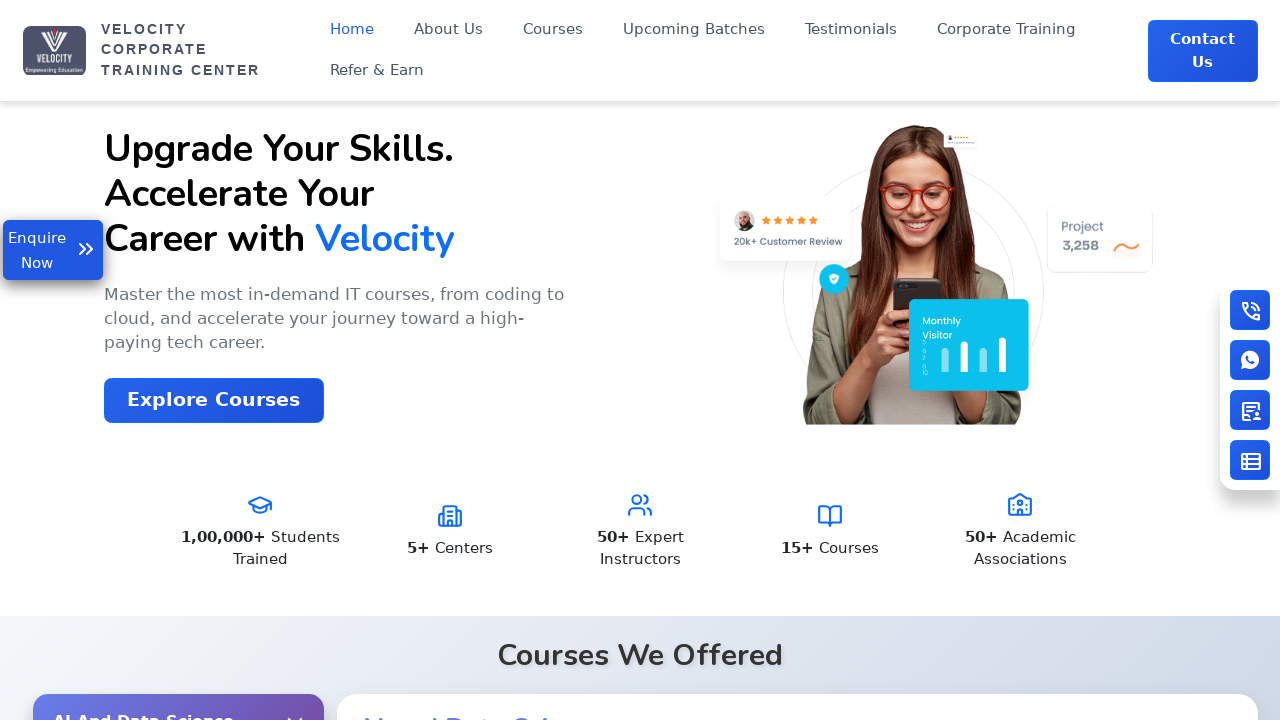

Retrieved current viewport size
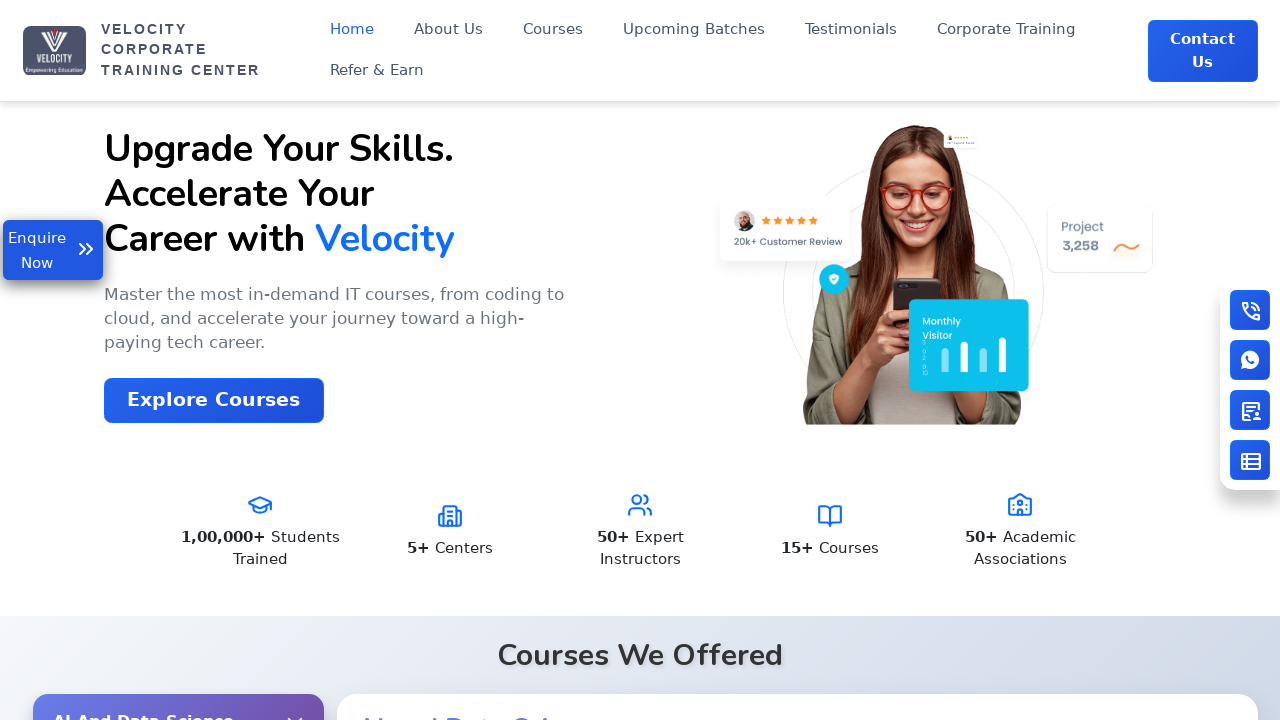

Set viewport size to 1000x10 pixels
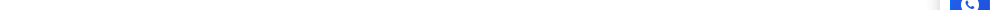

Retrieved new viewport size to confirm change
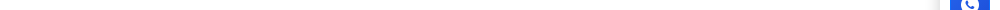

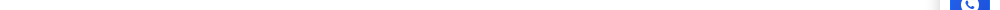